Tests custom radio button selection on a Google Form by clicking on the Cần Thơ option

Starting URL: https://docs.google.com/forms/d/e/1FAIpQLSfiypnd69zhuDkjKgqvpID9kwO29UCzeCVrGGtbNPZXQok0jA/viewform

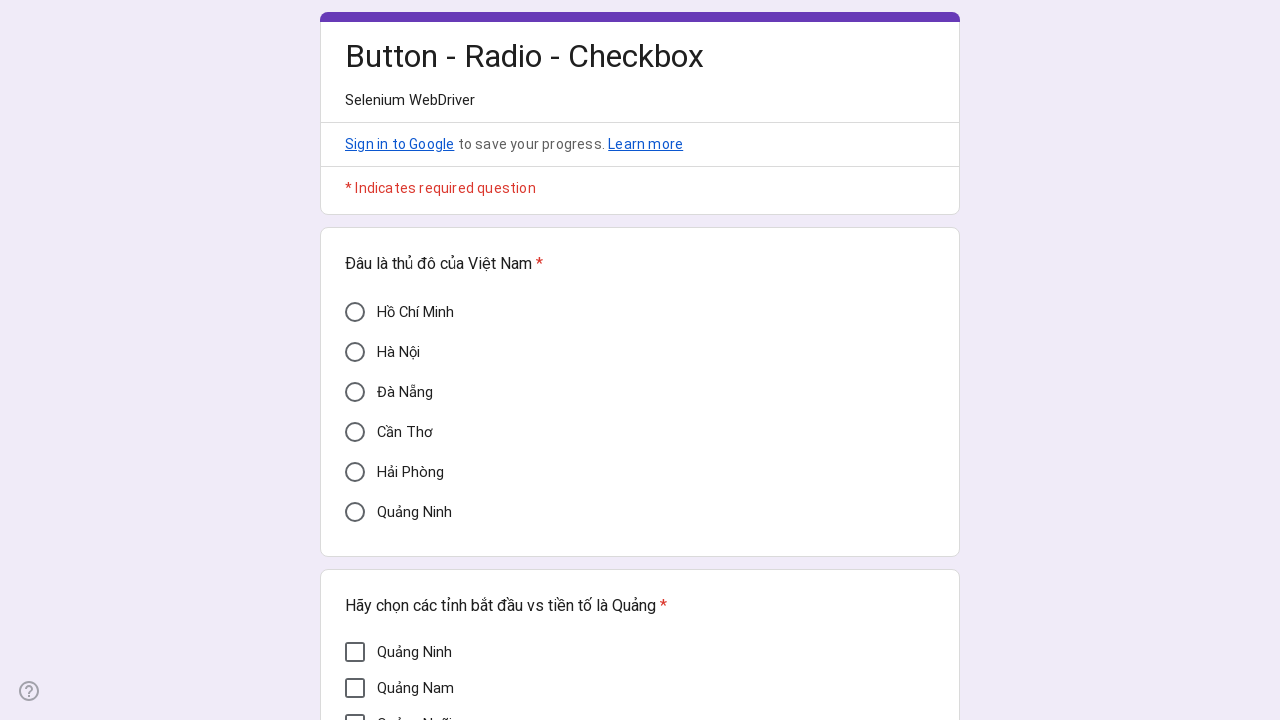

Clicked on Cần Thơ radio button option at (355, 432) on xpath=//div[@data-value='Cần Thơ' and @aria-checked='false']
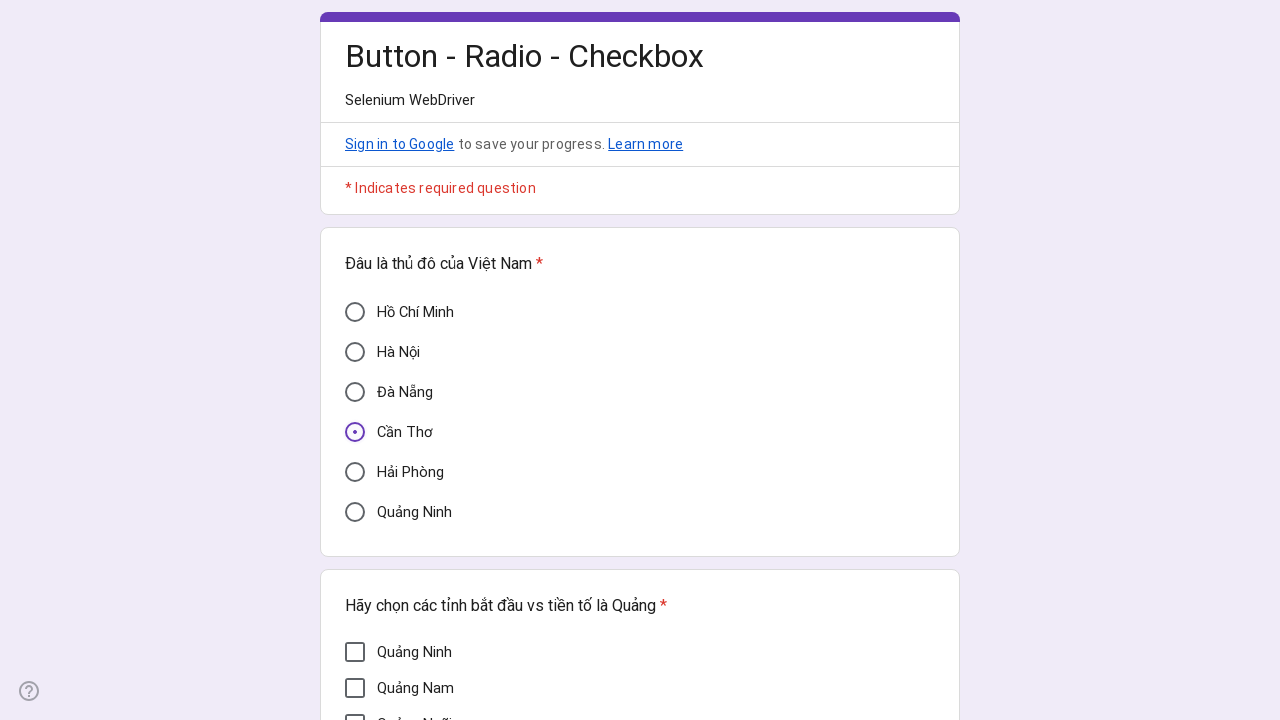

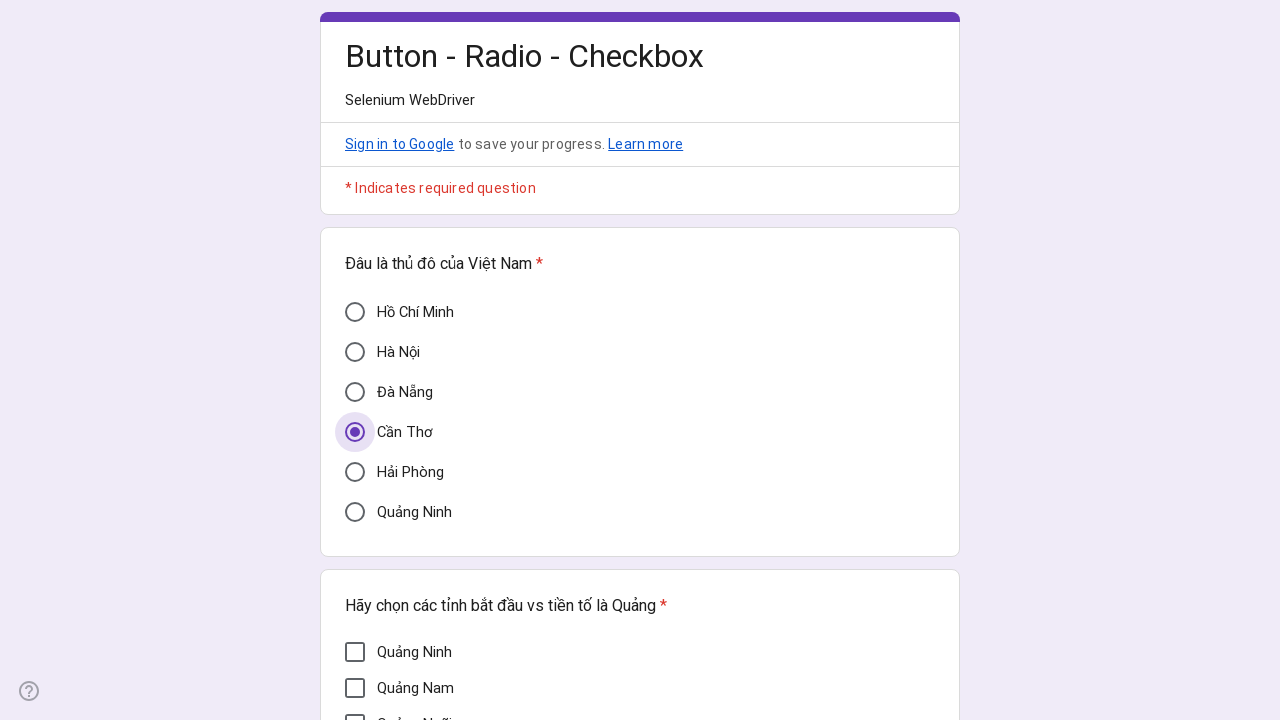